Tests double-click functionality on W3Schools demo page by entering text in a field, double-clicking a copy button, and verifying the text is copied to another field

Starting URL: https://www.w3schools.com/tags/tryit.asp?filename=tryhtml5_ev_ondblclick3

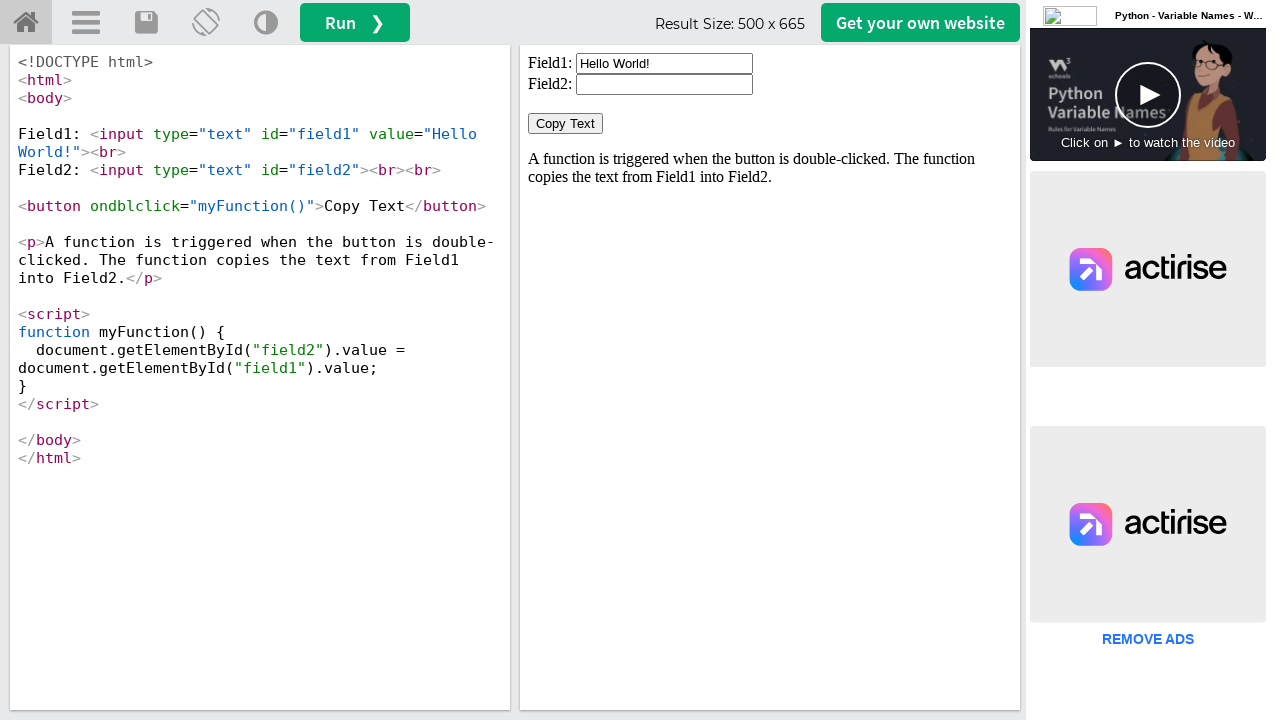

Located iframe containing the demo
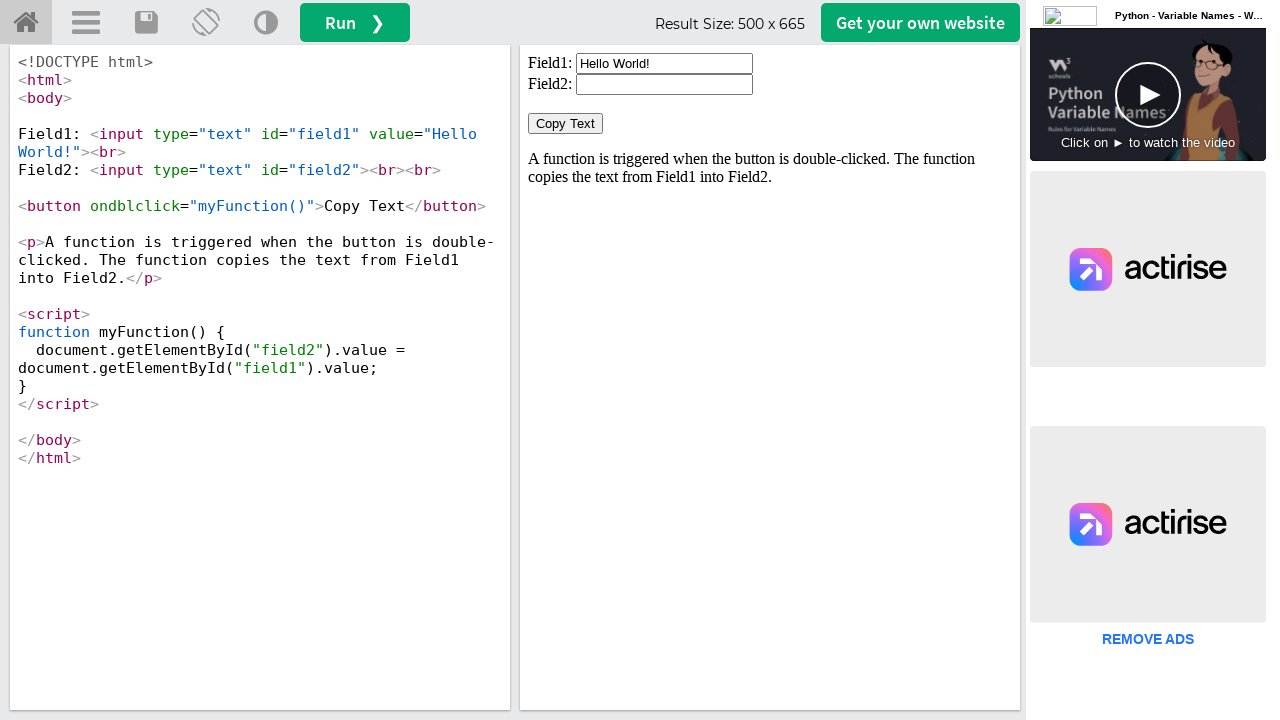

Cleared the first text field on iframe#iframeResult >> internal:control=enter-frame >> input#field1
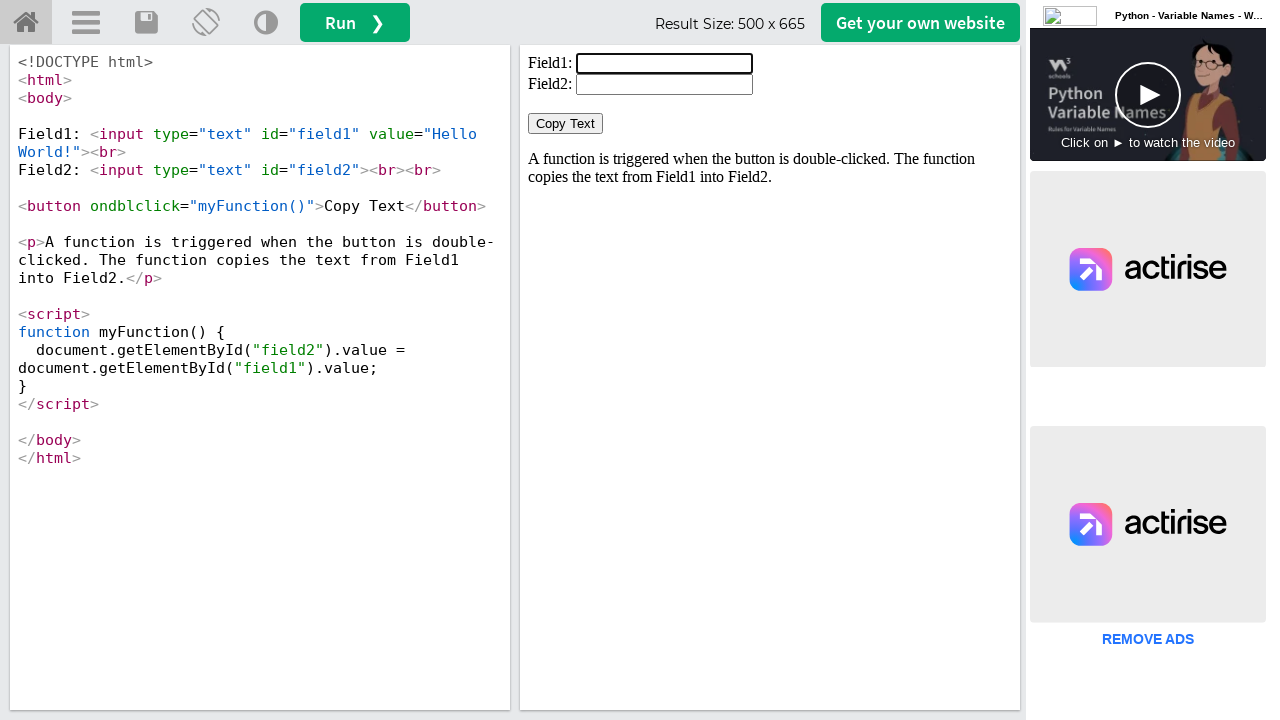

Filled first text field with 'Selenium' on iframe#iframeResult >> internal:control=enter-frame >> input#field1
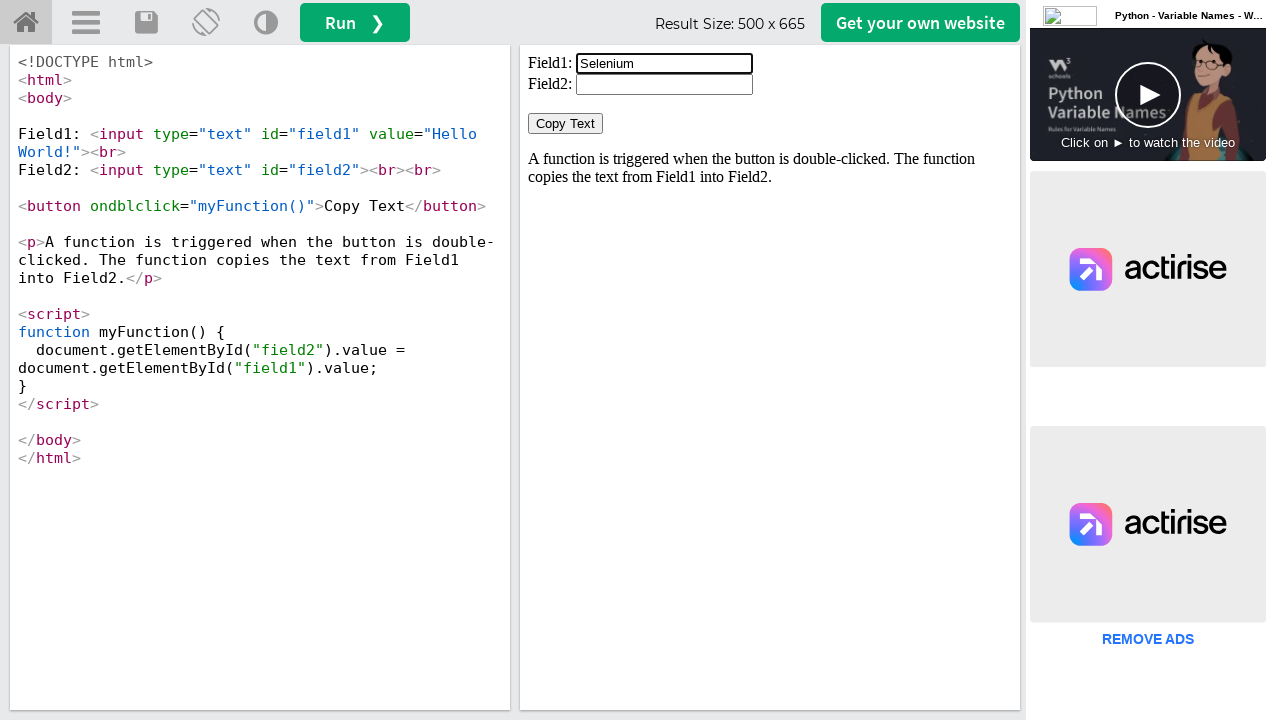

Double-clicked the copy button to trigger text copy at (566, 124) on iframe#iframeResult >> internal:control=enter-frame >> button:text('Copy Text')
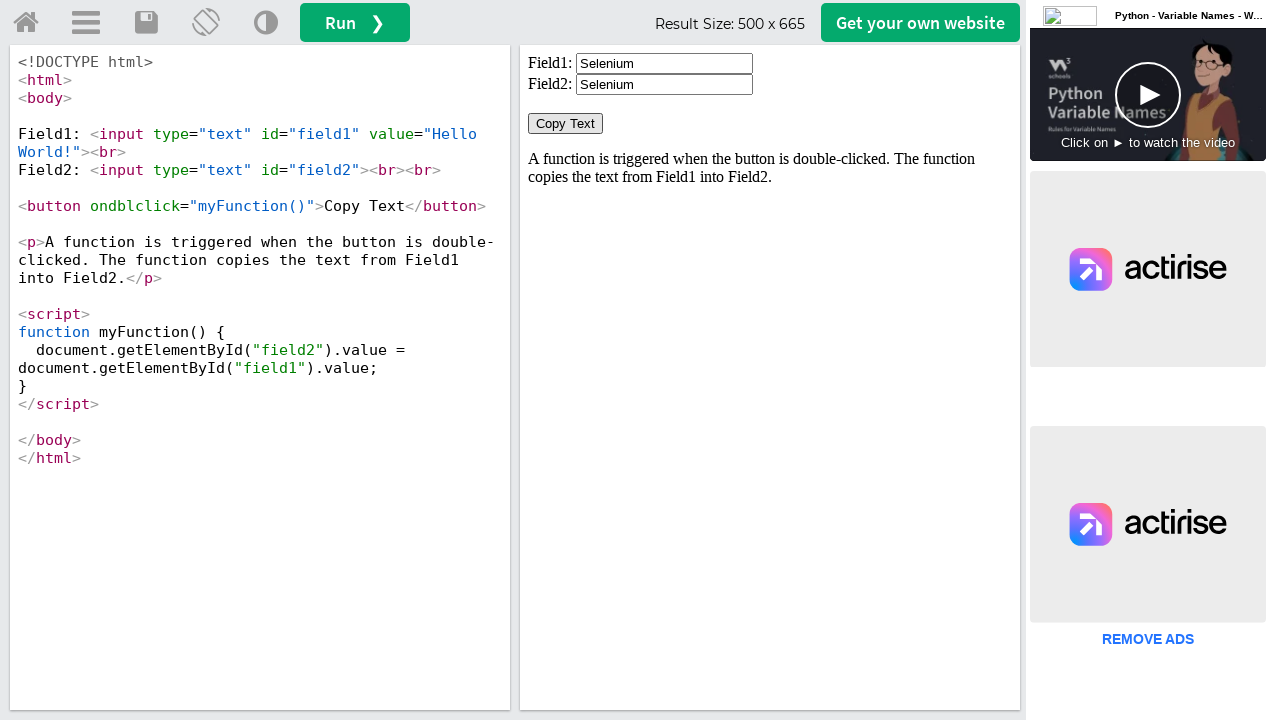

Retrieved text from second field to verify copy operation
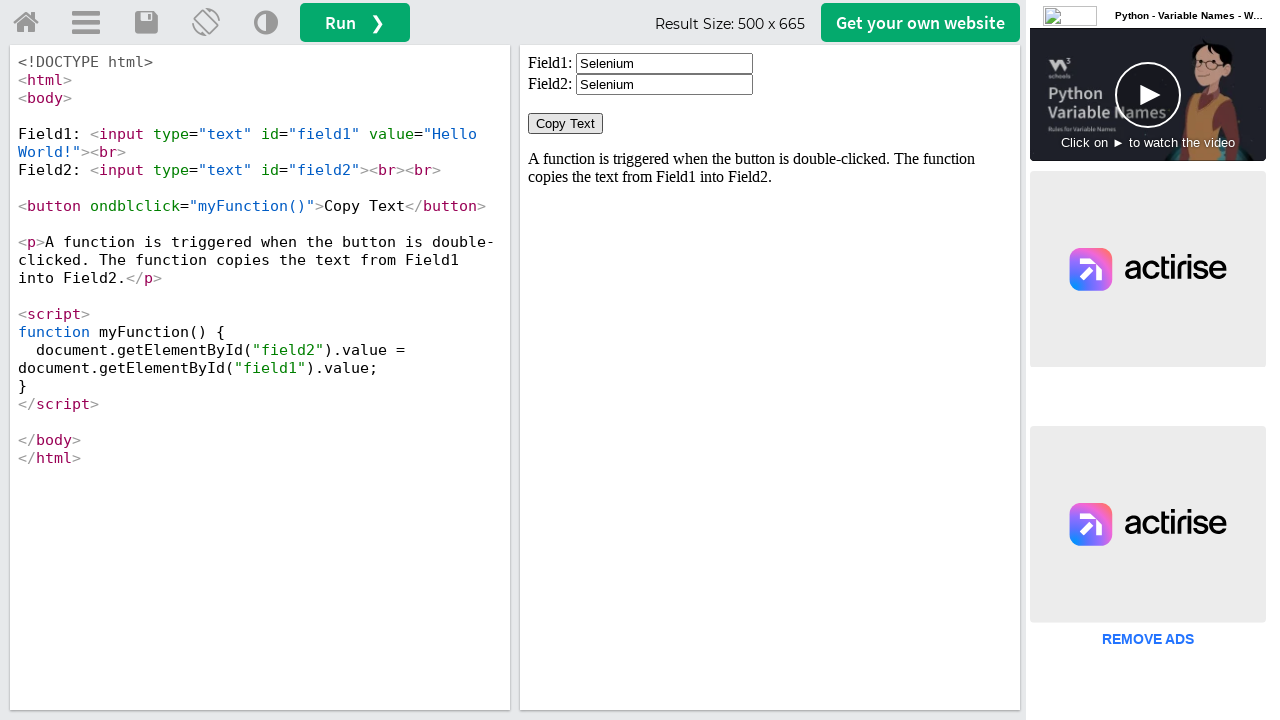

Verified that text 'Selenium' was successfully copied to second field
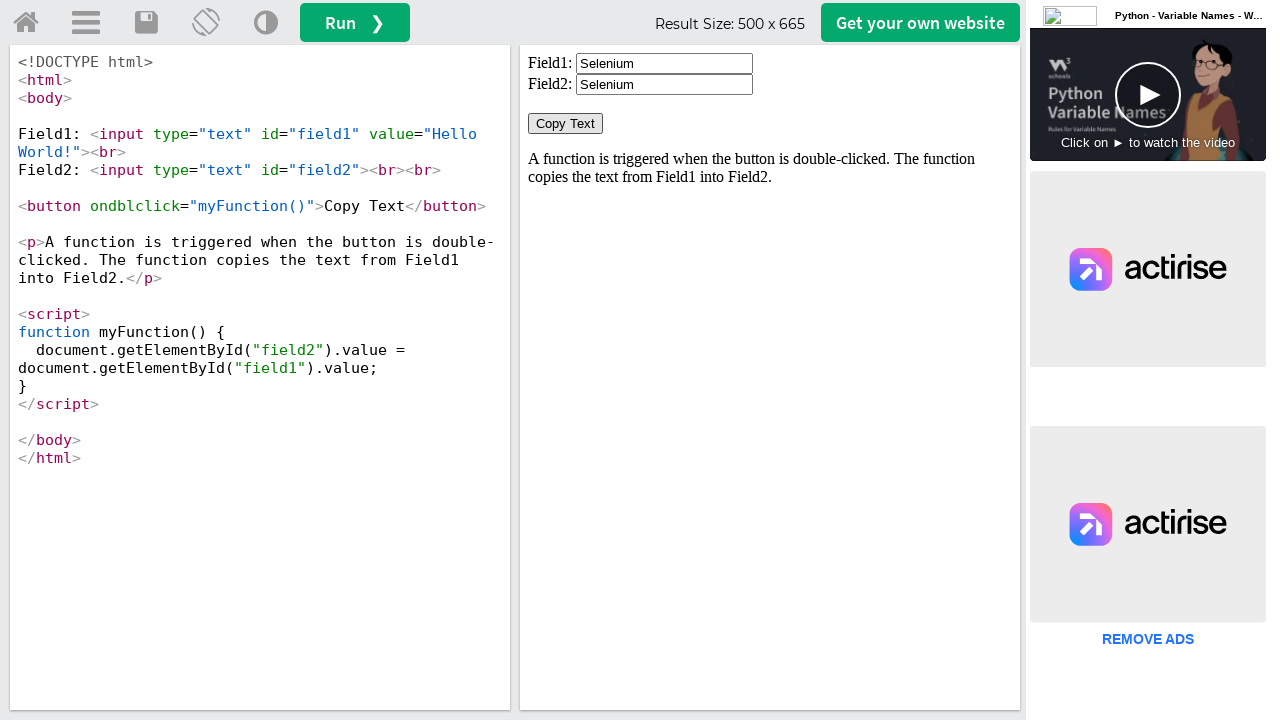

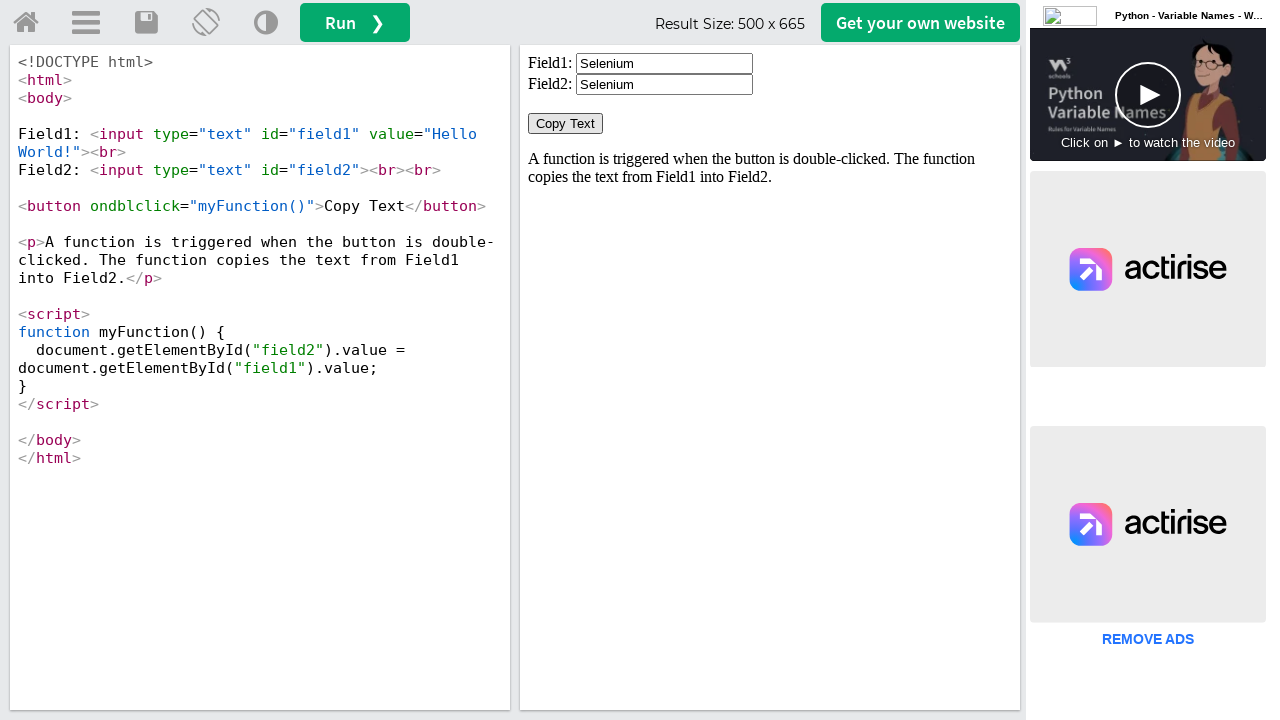